Tests keyboard interactions on a text comparison tool by entering text, selecting all, copying, tabbing to the next field, and pasting using keyboard shortcuts

Starting URL: https://text-compare.com/

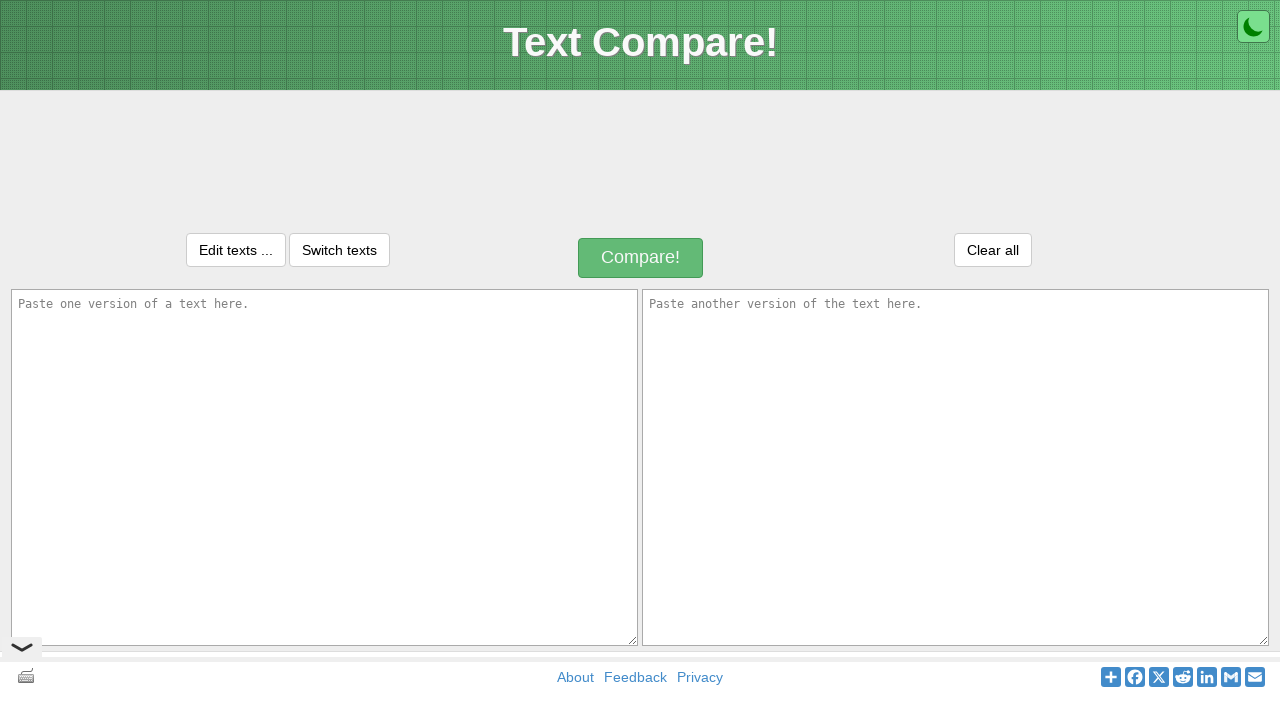

Entered 'Hola Mundo' in the first textarea on textarea#inputText1
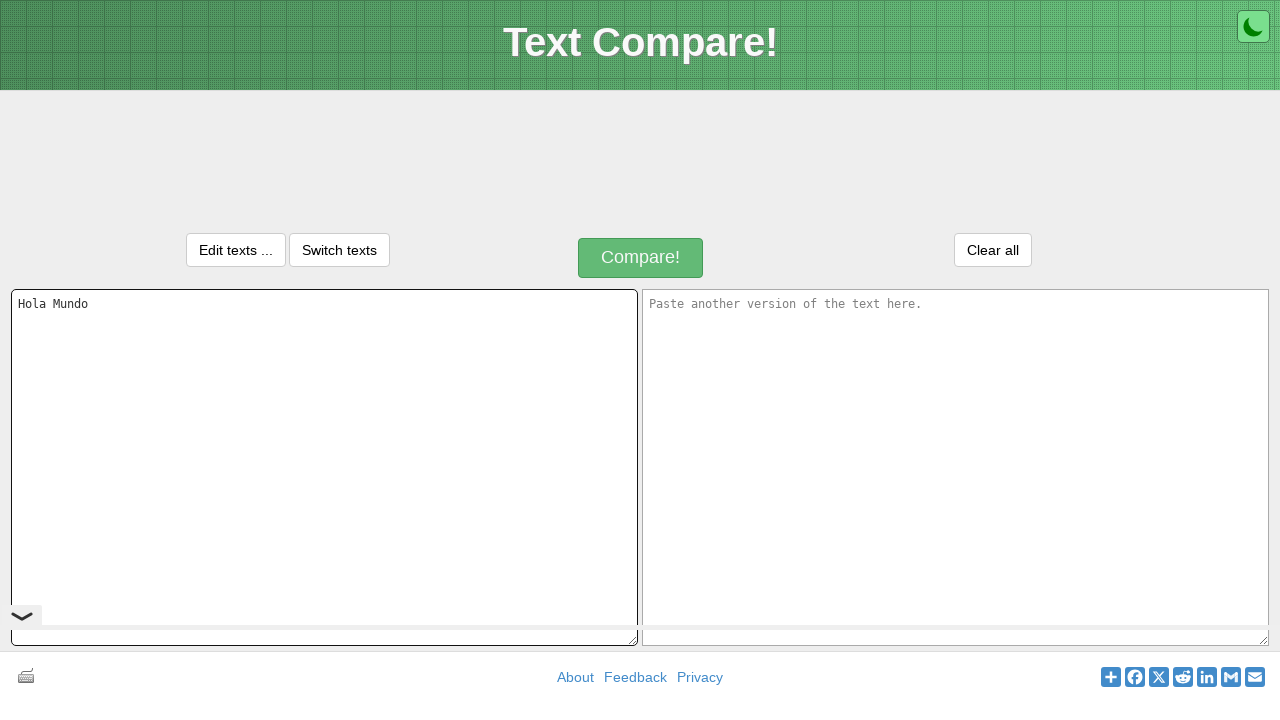

Selected all text in textarea using Ctrl+A
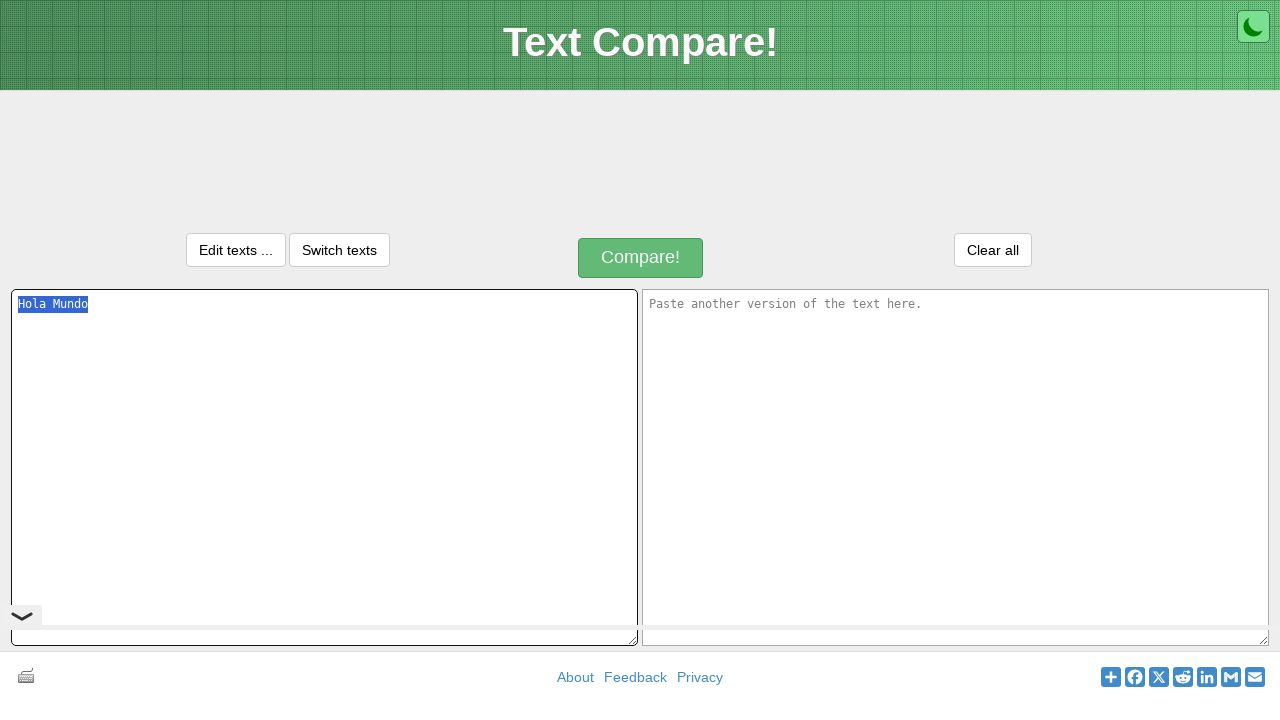

Copied selected text using Ctrl+C
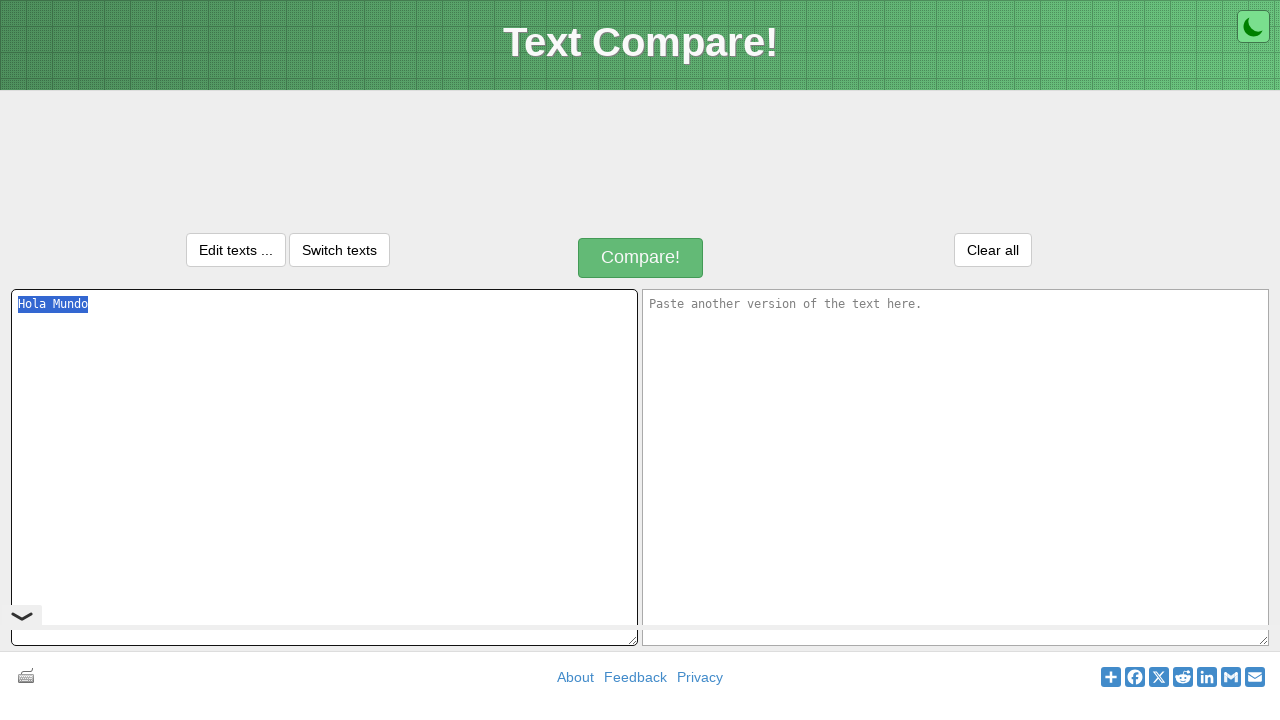

Tabbed to the next field
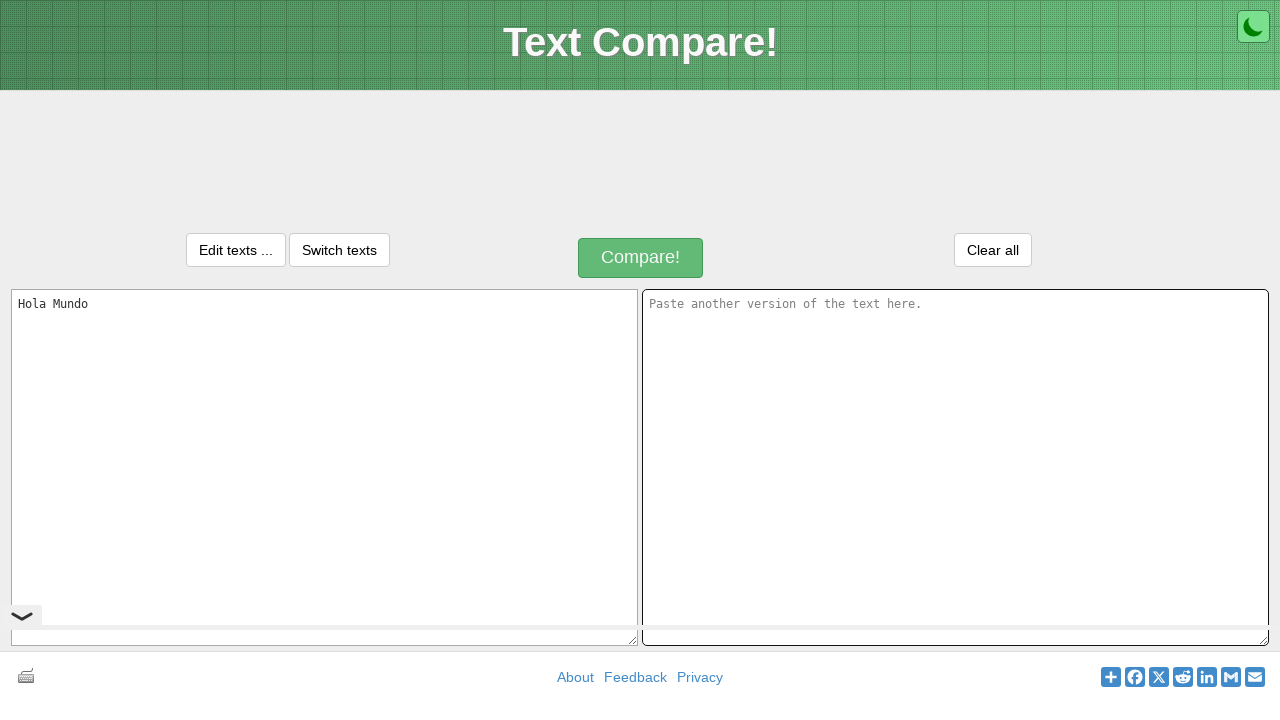

Pasted copied text using Ctrl+V in the second textarea
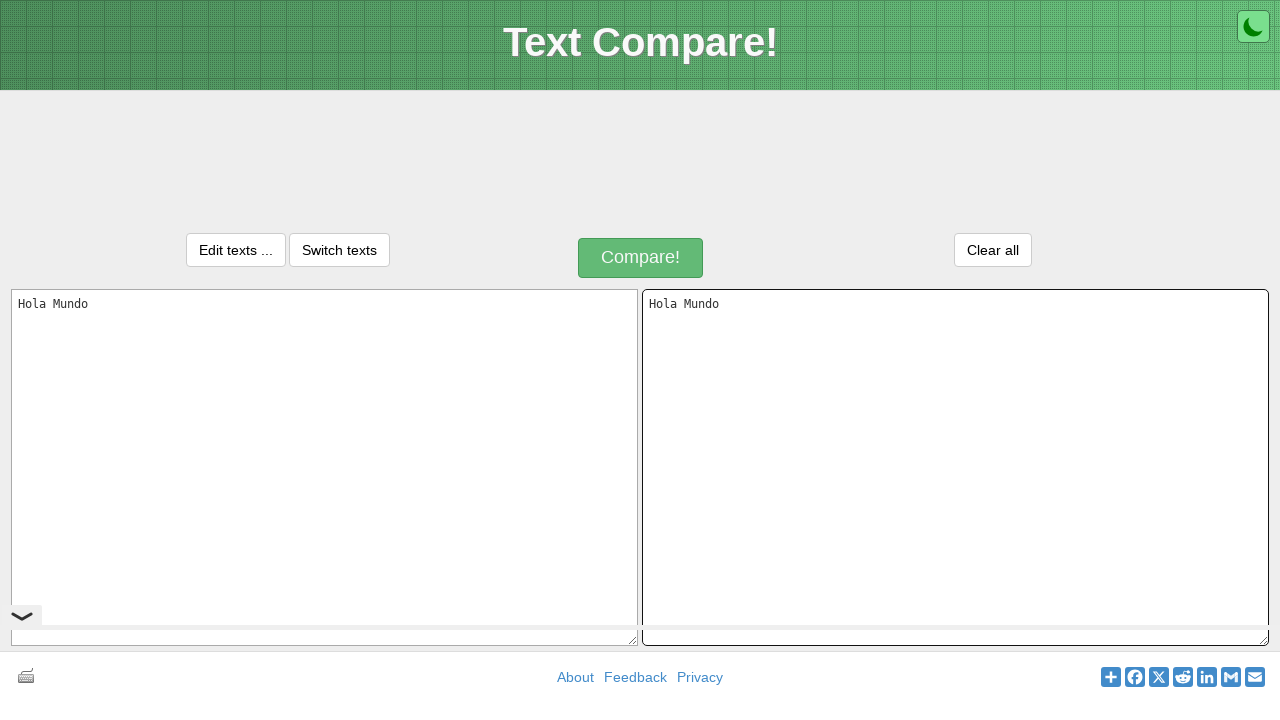

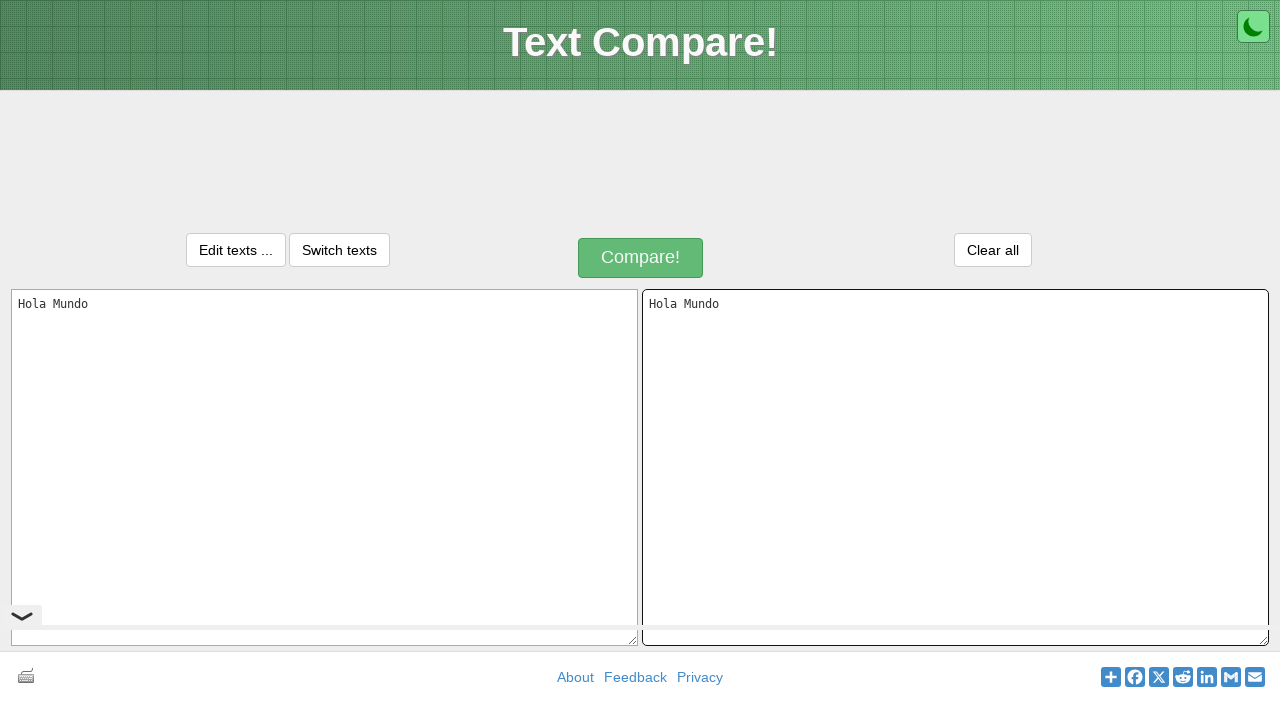